Tests clearing text from an input field by filling it with an empty string

Starting URL: https://letcode.in/edit

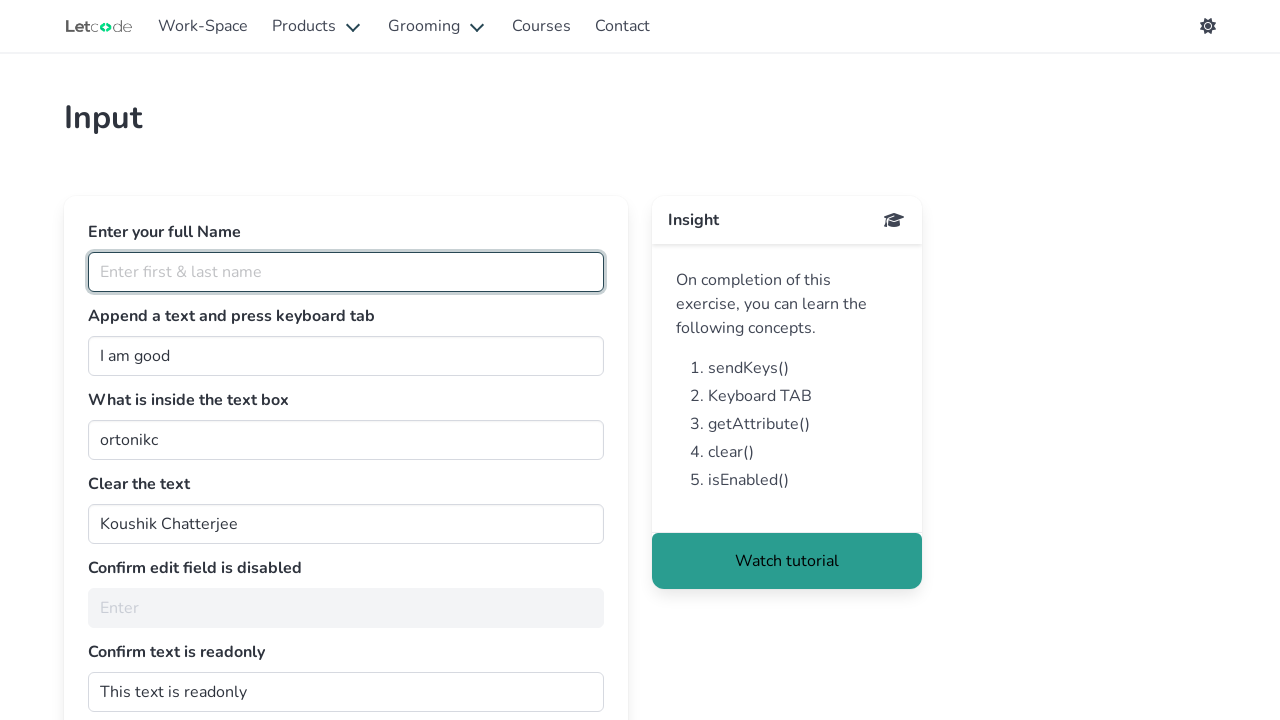

Cleared text from input field by filling with empty string on #clearMe
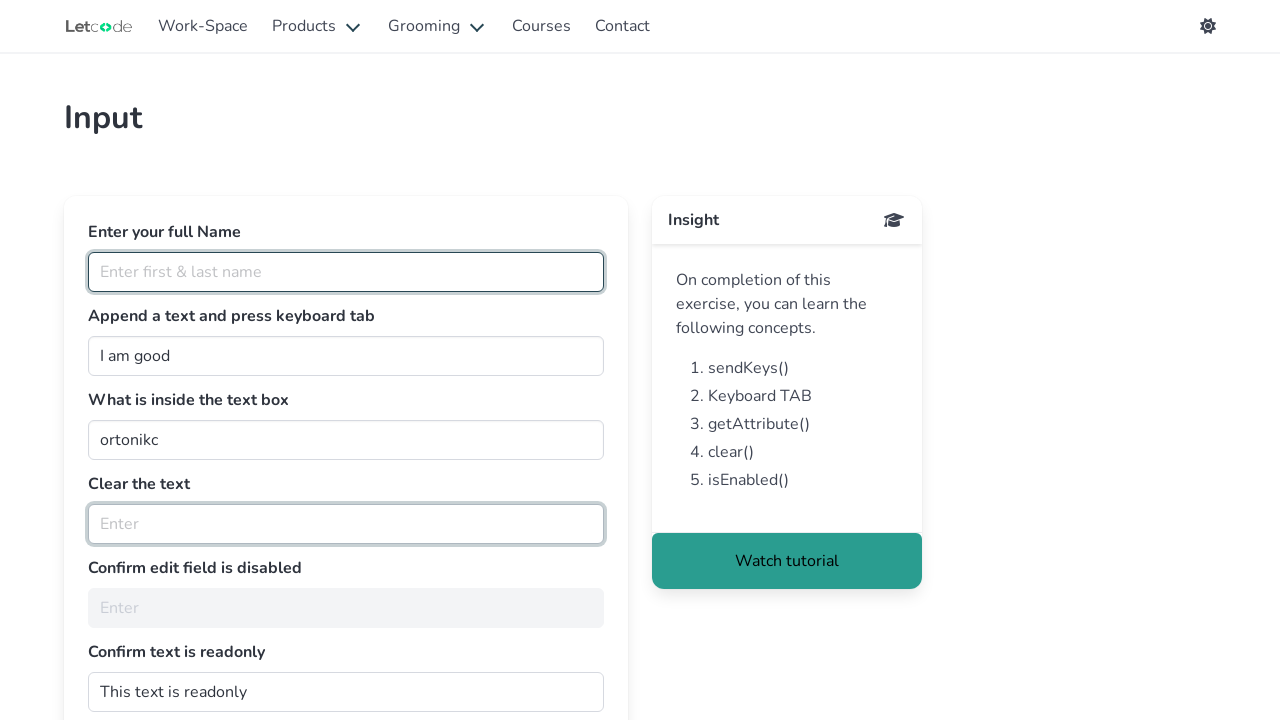

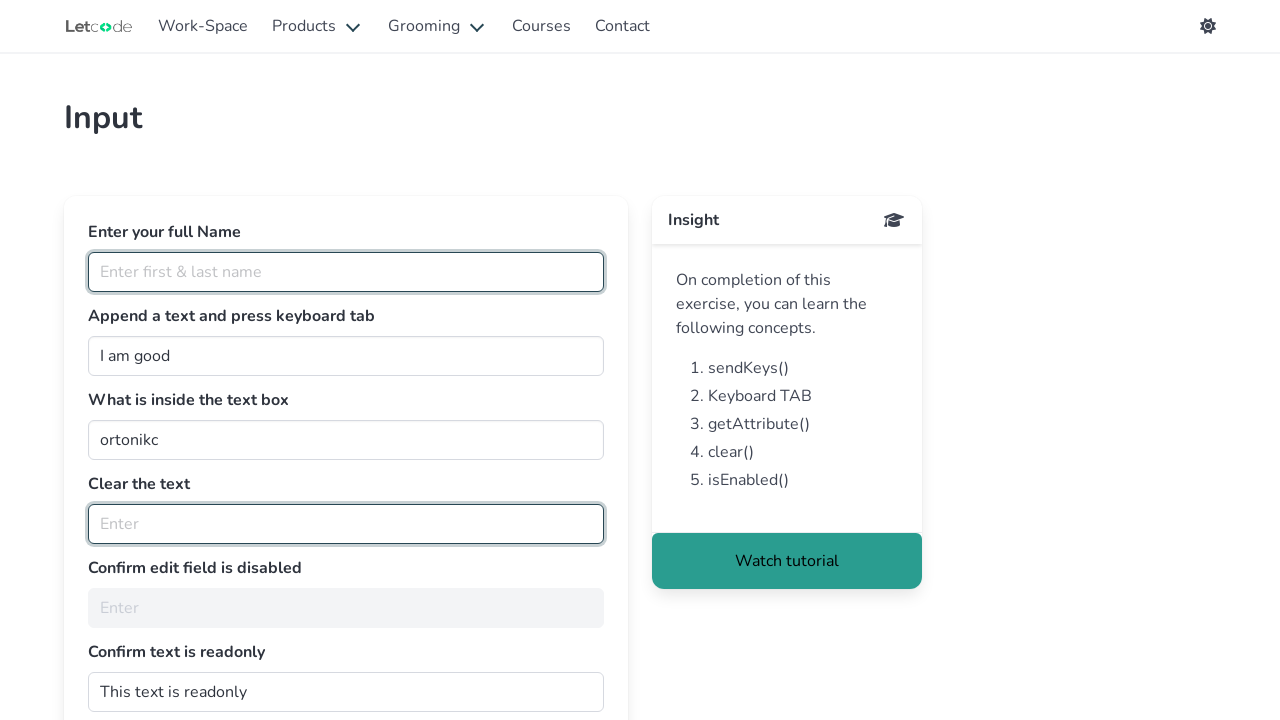